Tests iframe handling by switching to a single frame and entering text into an input field

Starting URL: https://demo.automationtesting.in/Frames.html

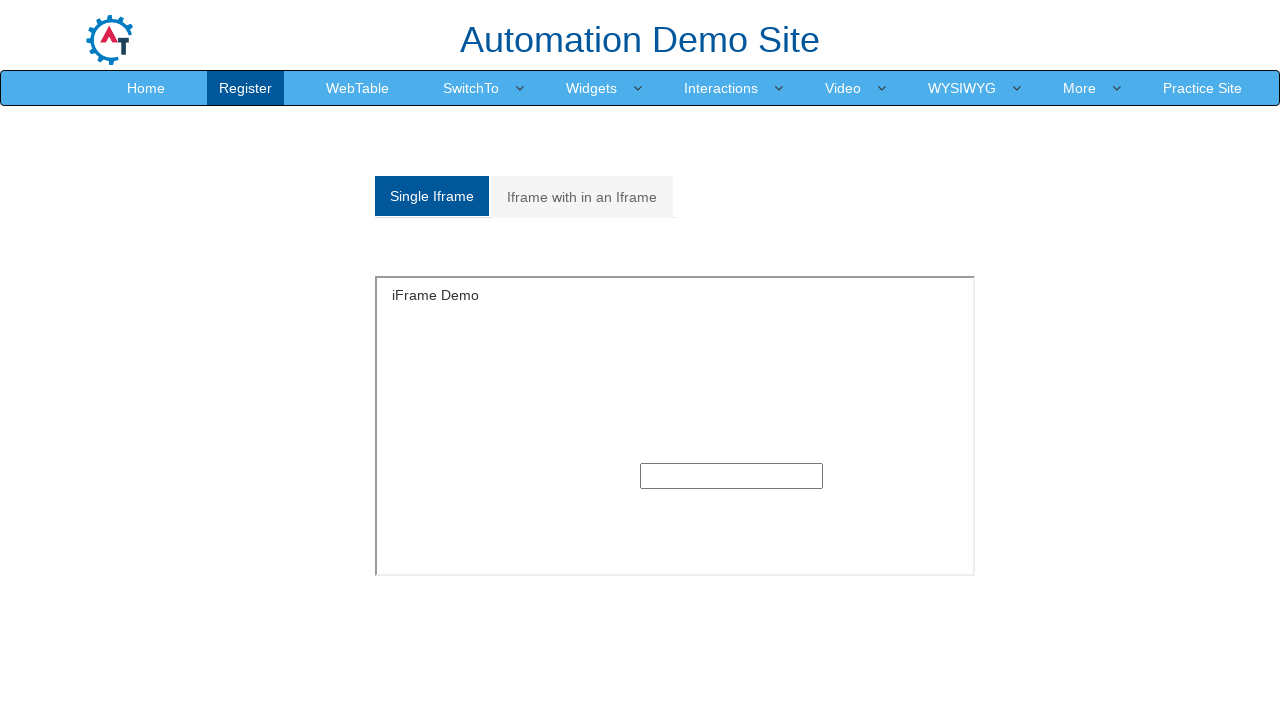

Located the single frame iframe with ID 'singleframe'
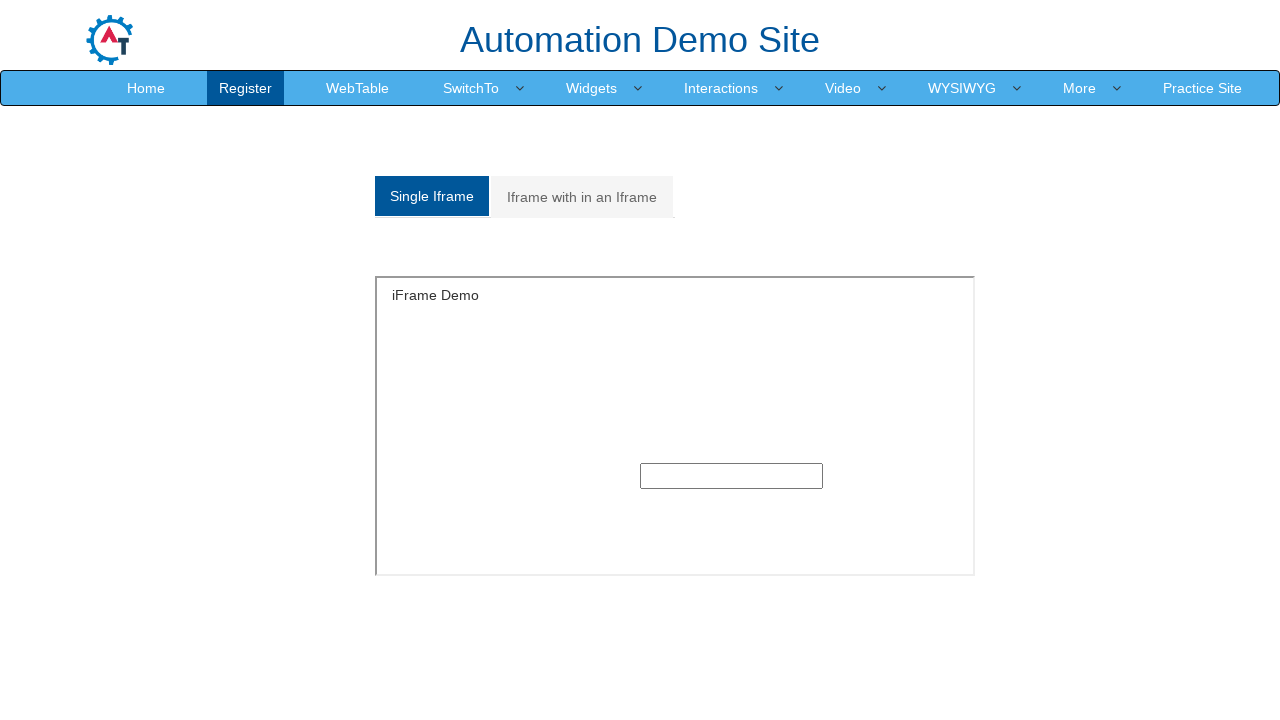

Filled text input field inside iframe with 'TestUser2024' on #singleframe >> internal:control=enter-frame >> input[type='text']
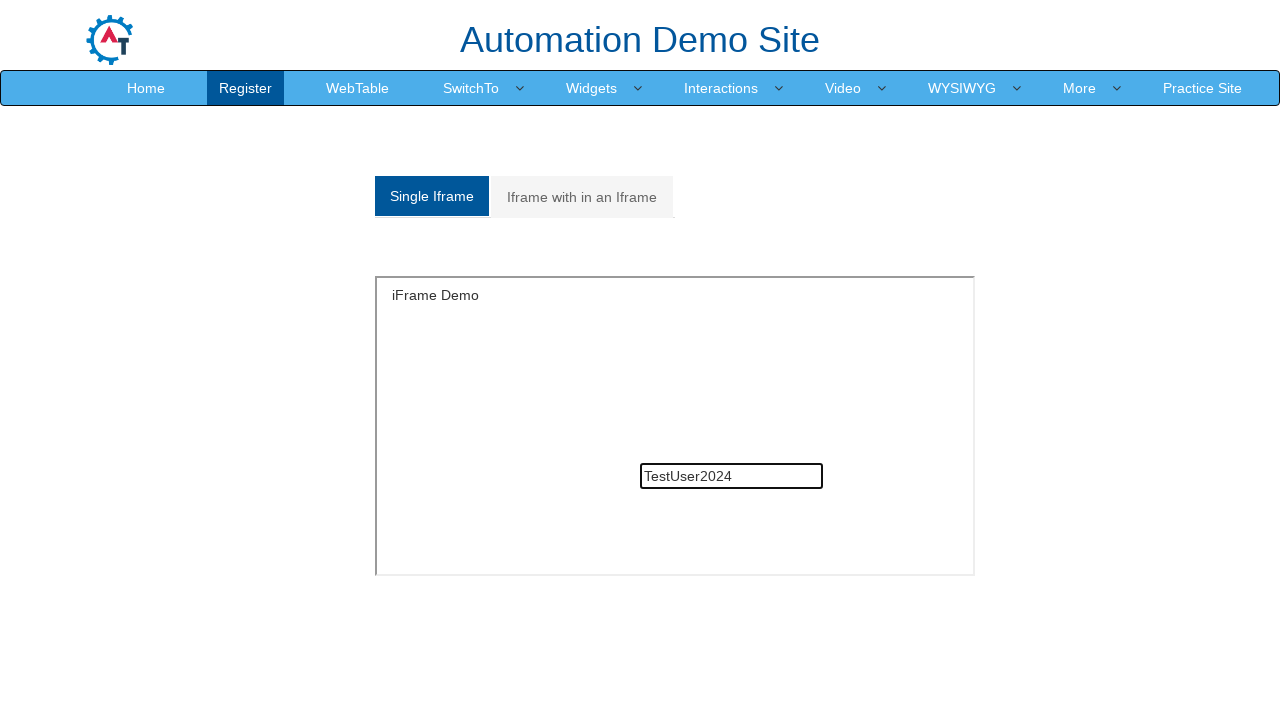

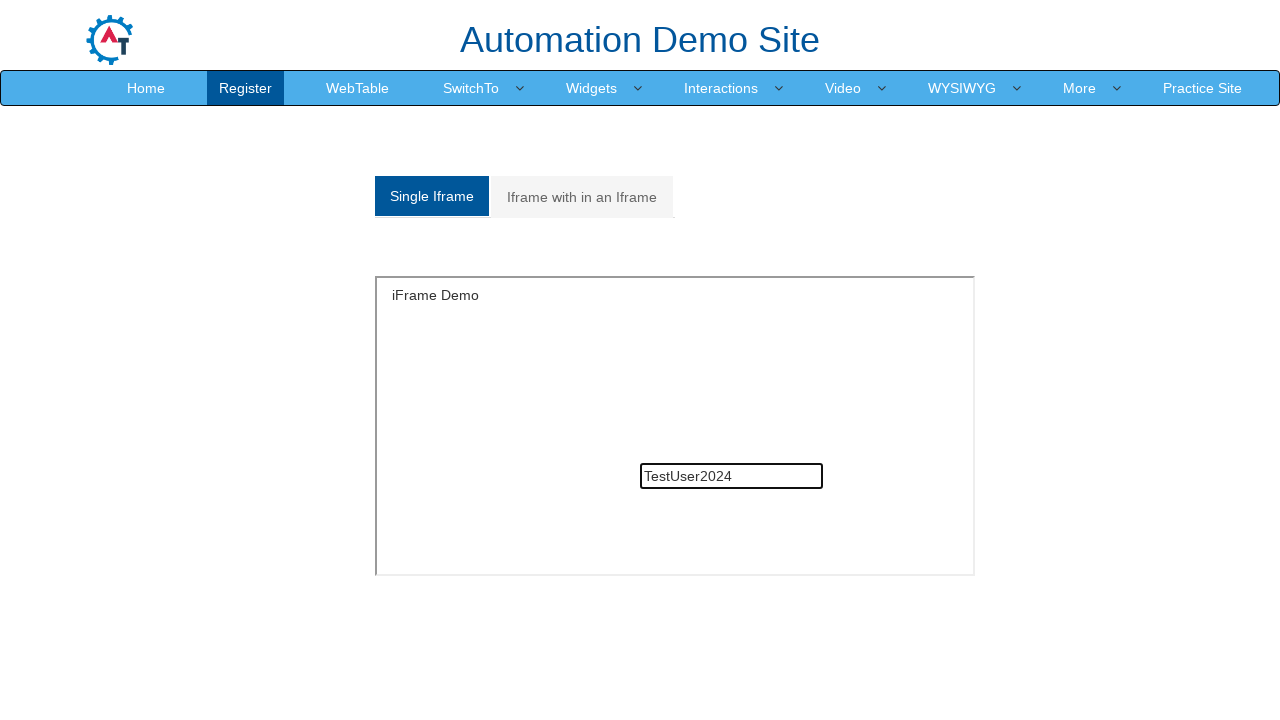